Tests JavaScript error handling by clicking a button that triggers a JS exception

Starting URL: https://www.selenium.dev/selenium/web/bidi/logEntryAdded.html

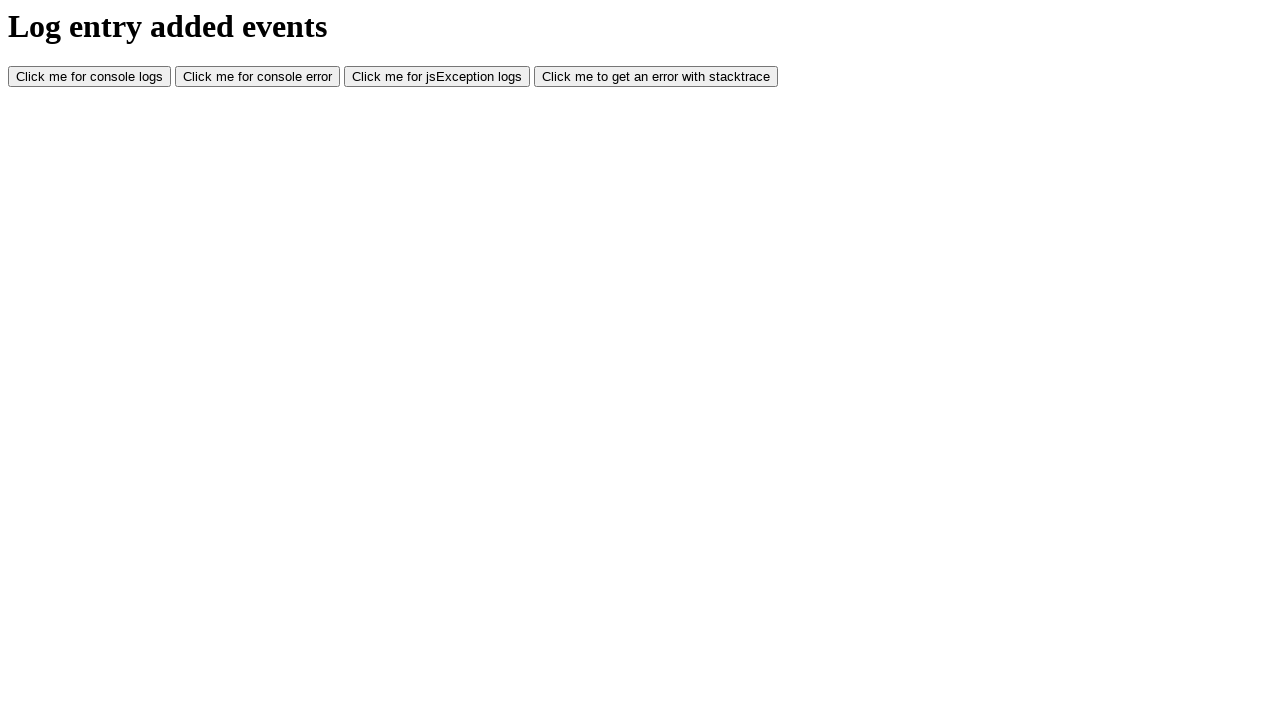

Navigated to JavaScript error handling test page
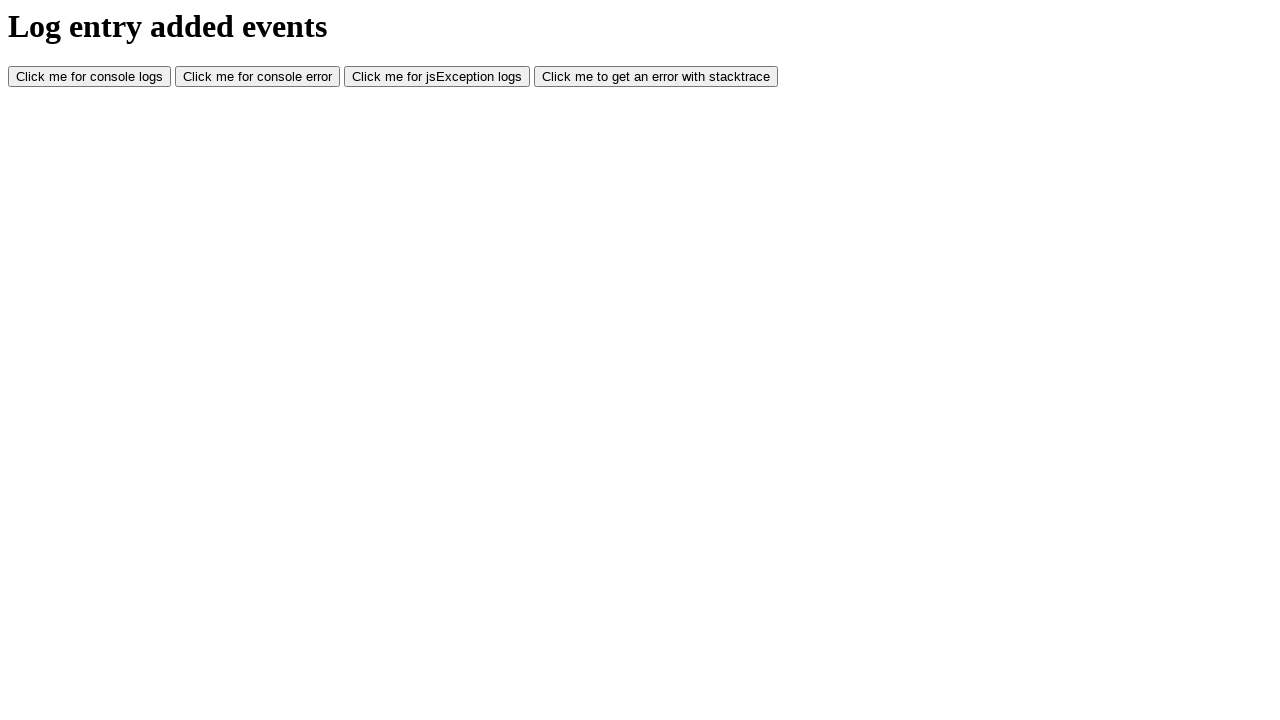

Clicked button that triggers JavaScript exception at (437, 77) on #jsException
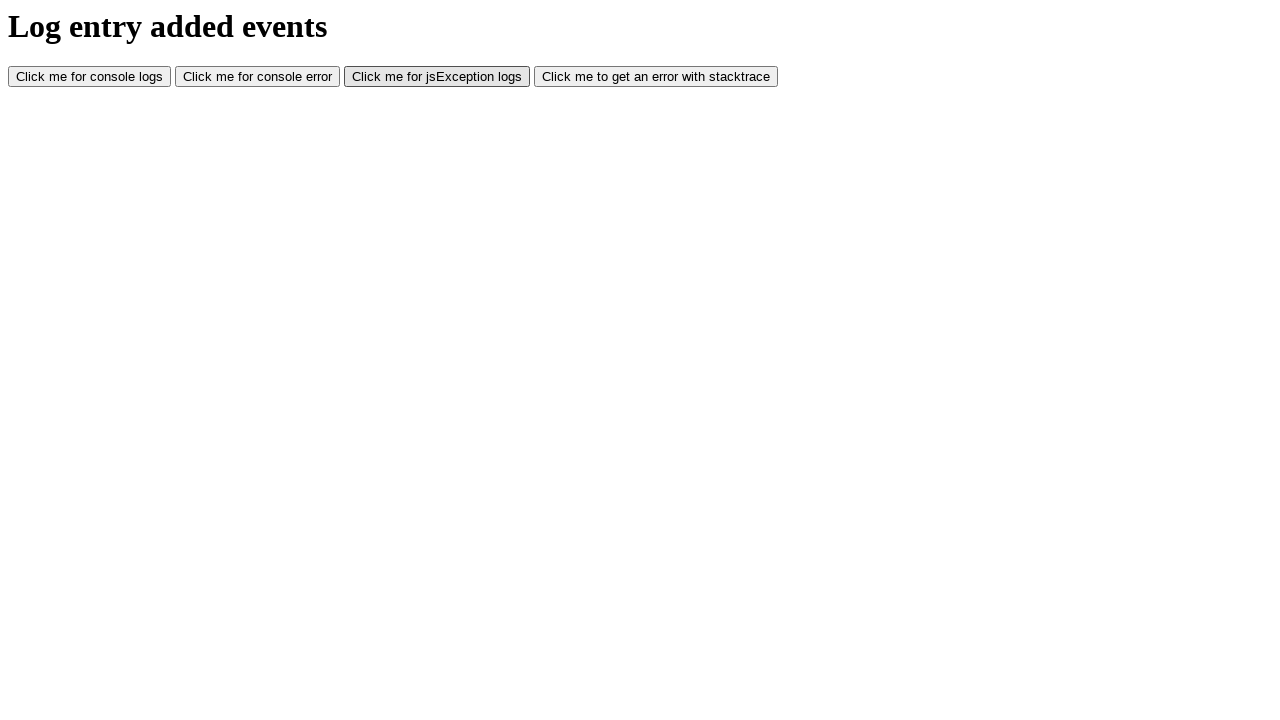

Waited 500ms for JavaScript exception to be handled
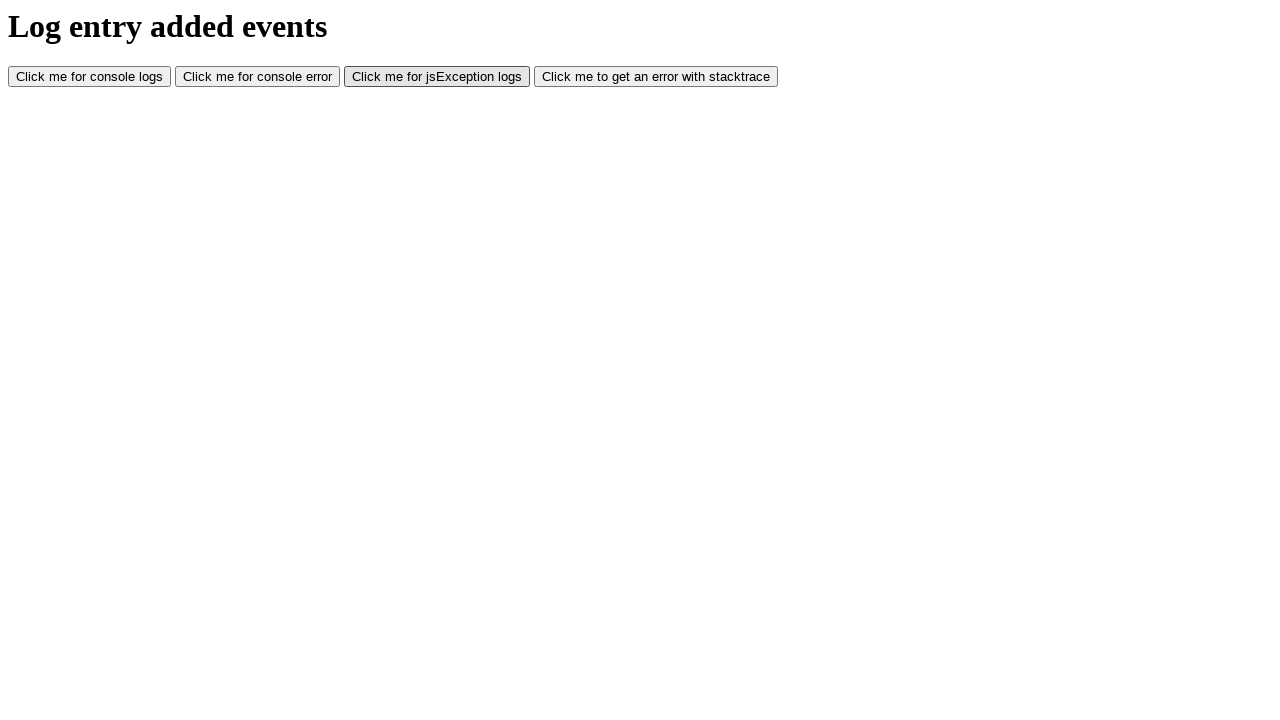

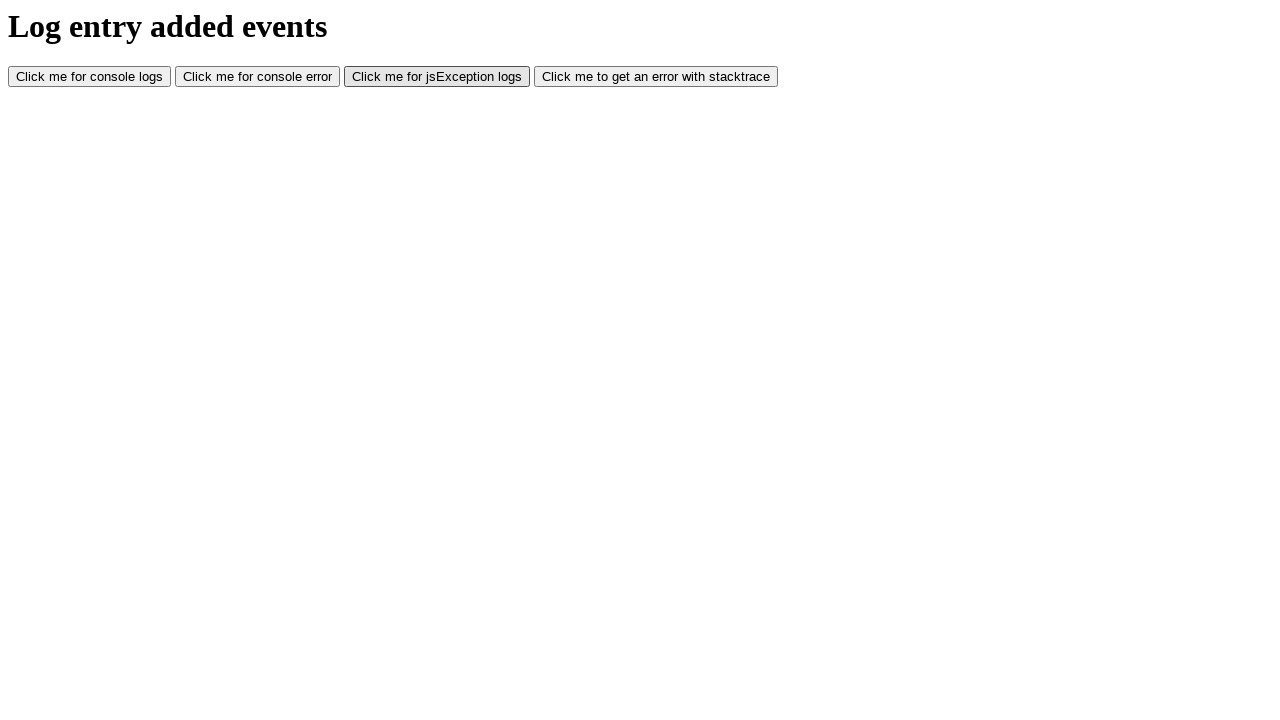